Tests the jQuery UI draggable functionality by dragging an element to a new position within an iframe

Starting URL: https://jqueryui.com/draggable

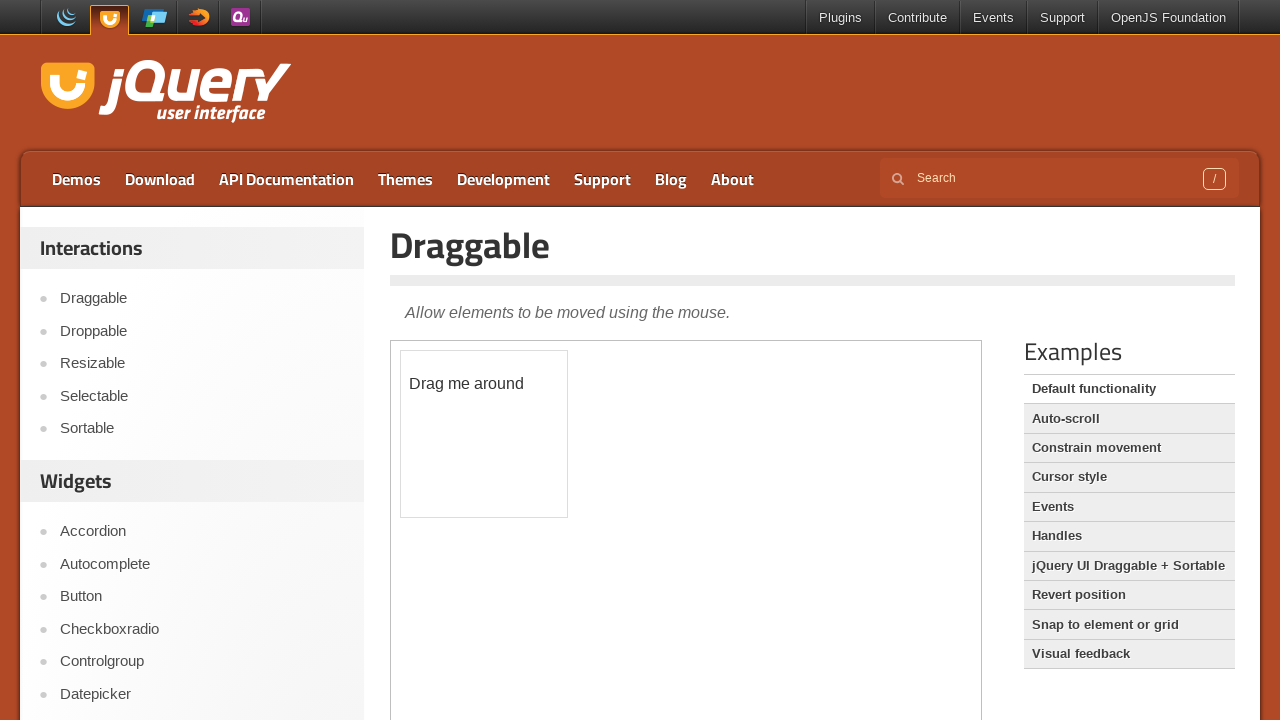

Located the iframe containing the draggable element
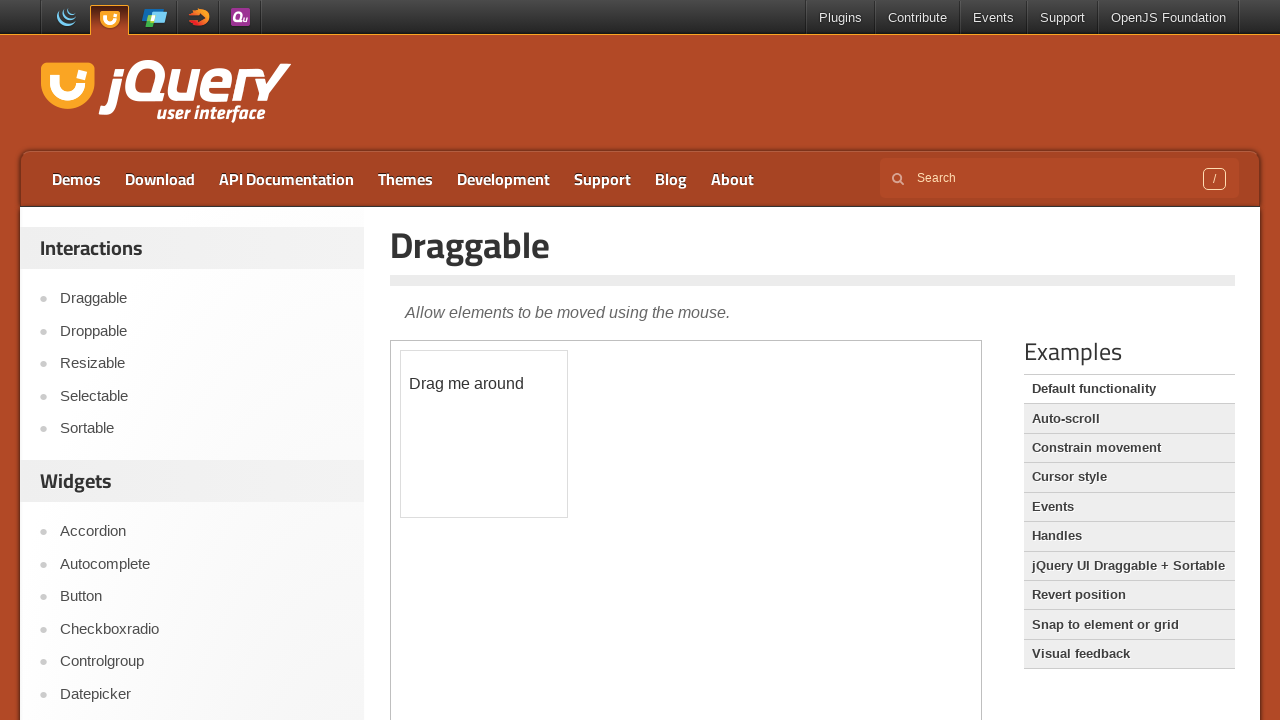

Located the draggable element with ID 'draggable' within the iframe
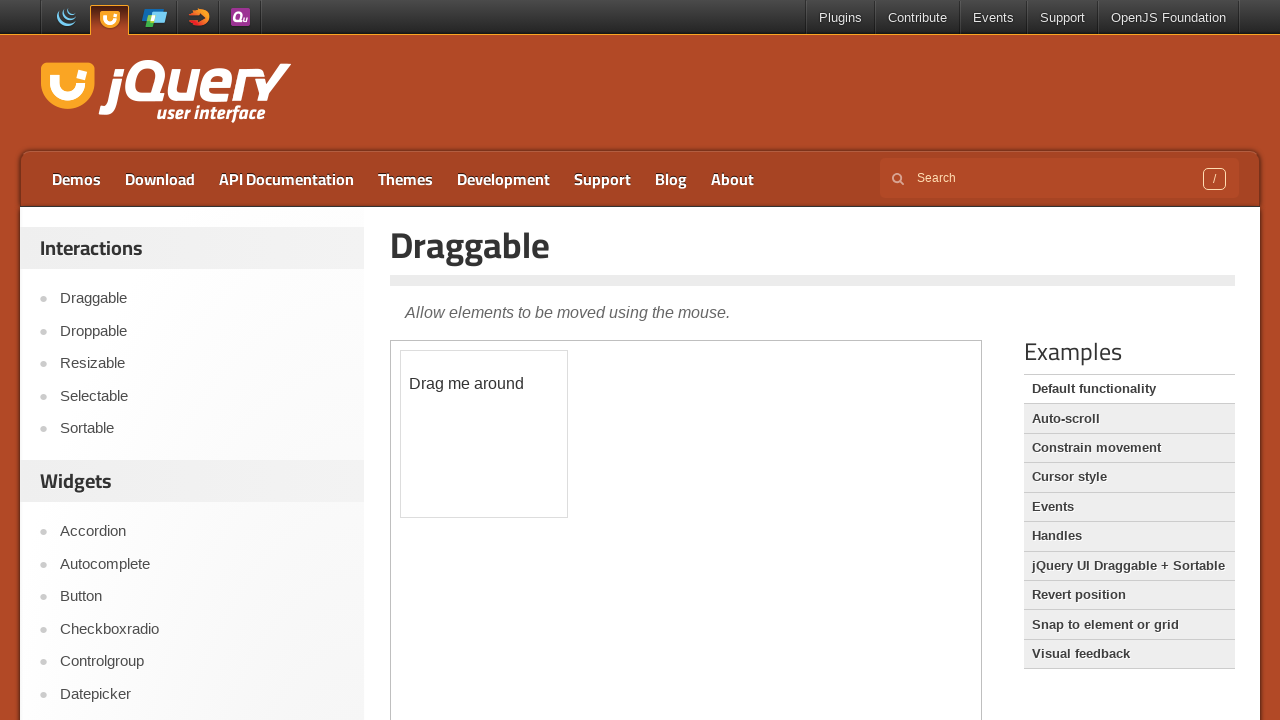

Dragged the element 150px right and 100px down to test jQuery UI draggable functionality at (551, 451)
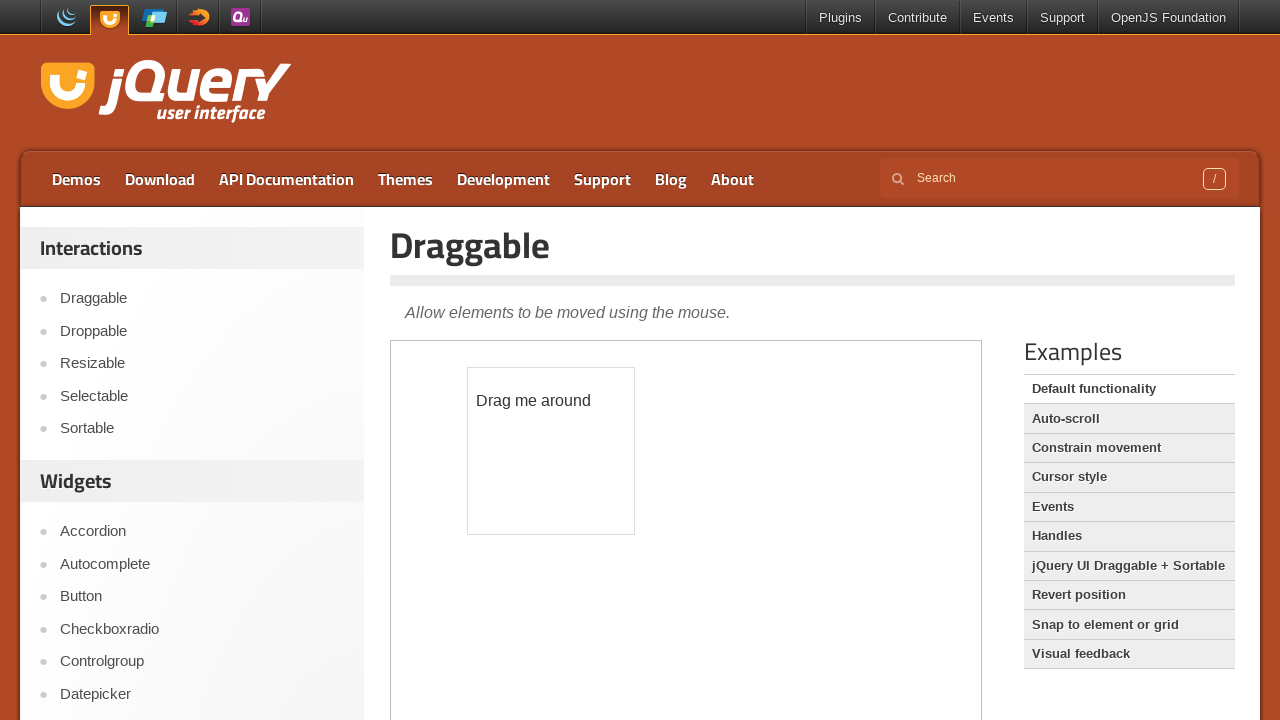

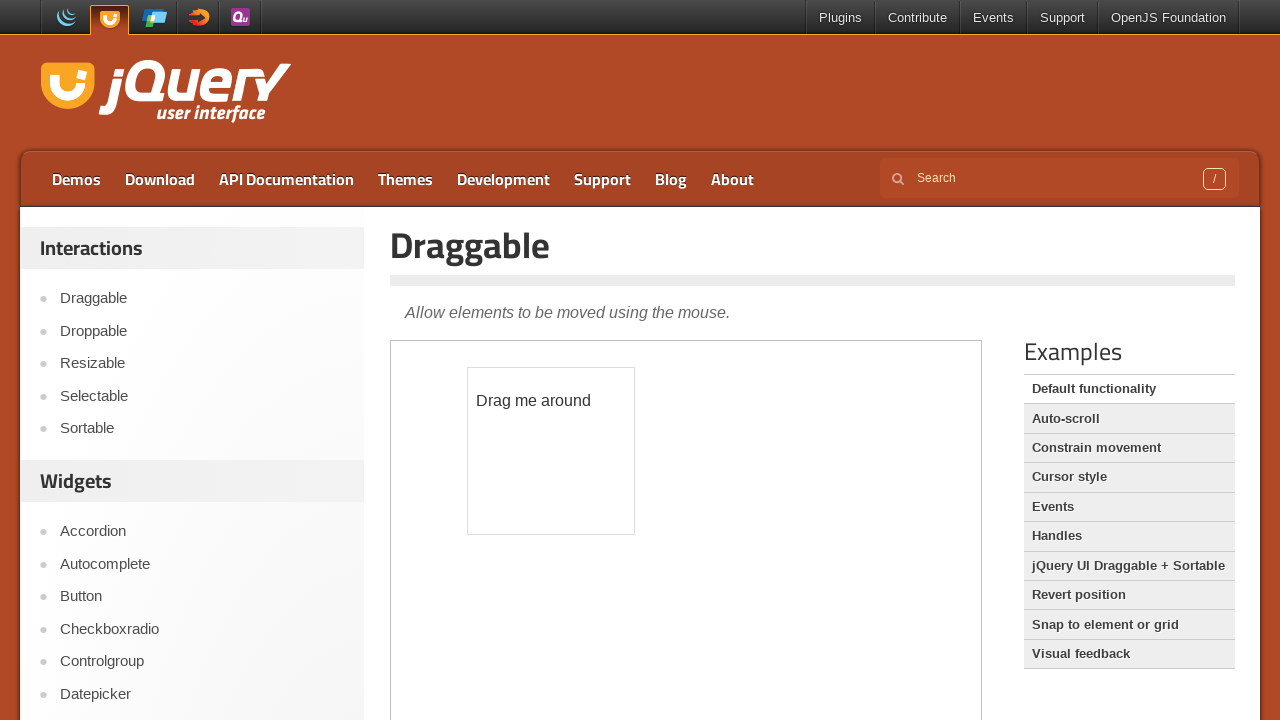